Tests JavaScript Prompt dialog by clicking the prompt button, entering text "Abdullah" into the prompt, accepting it, and verifying the result contains the entered text

Starting URL: https://the-internet.herokuapp.com/javascript_alerts

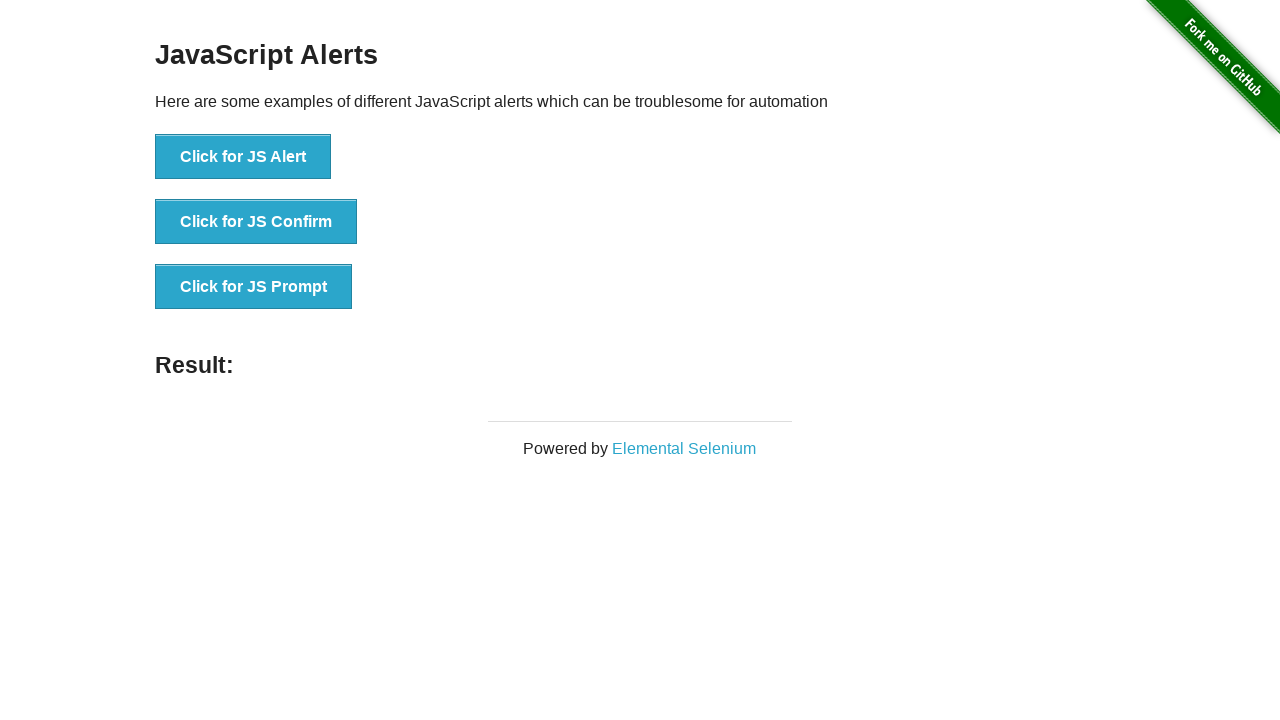

Set up dialog handler to accept prompt with text 'Abdullah'
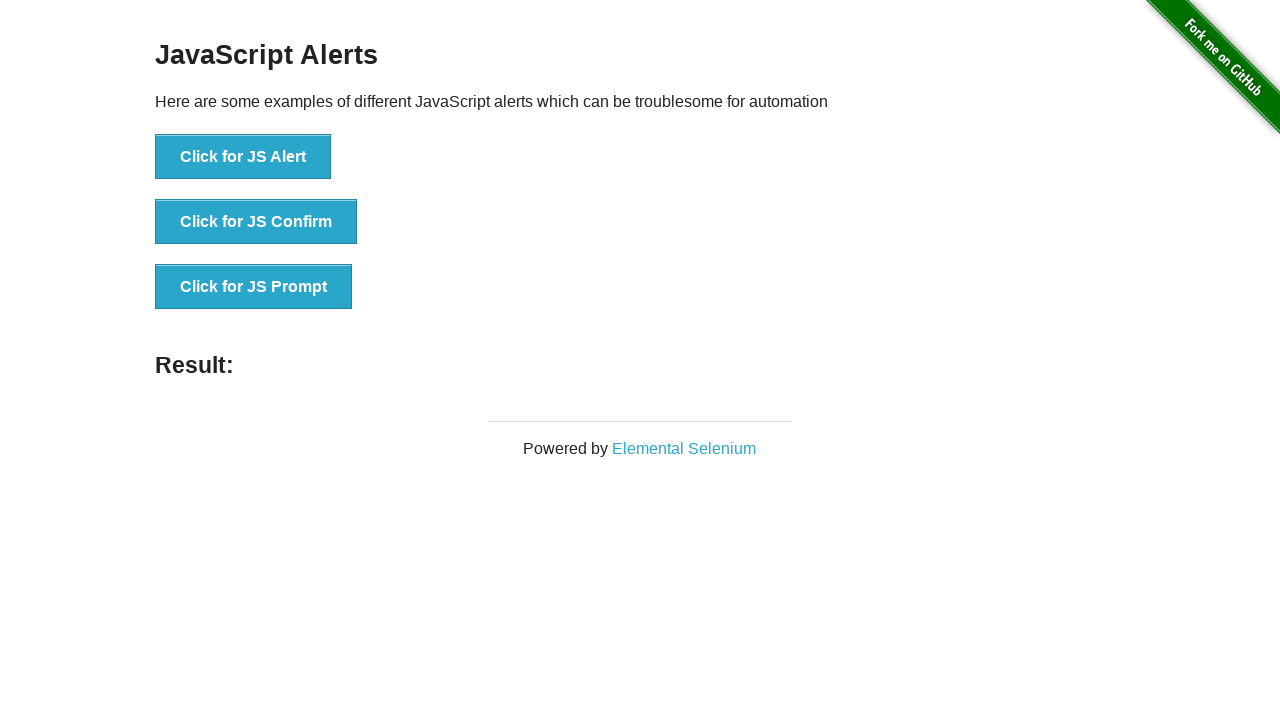

Clicked the JS Prompt button at (254, 287) on xpath=//*[text()='Click for JS Prompt']
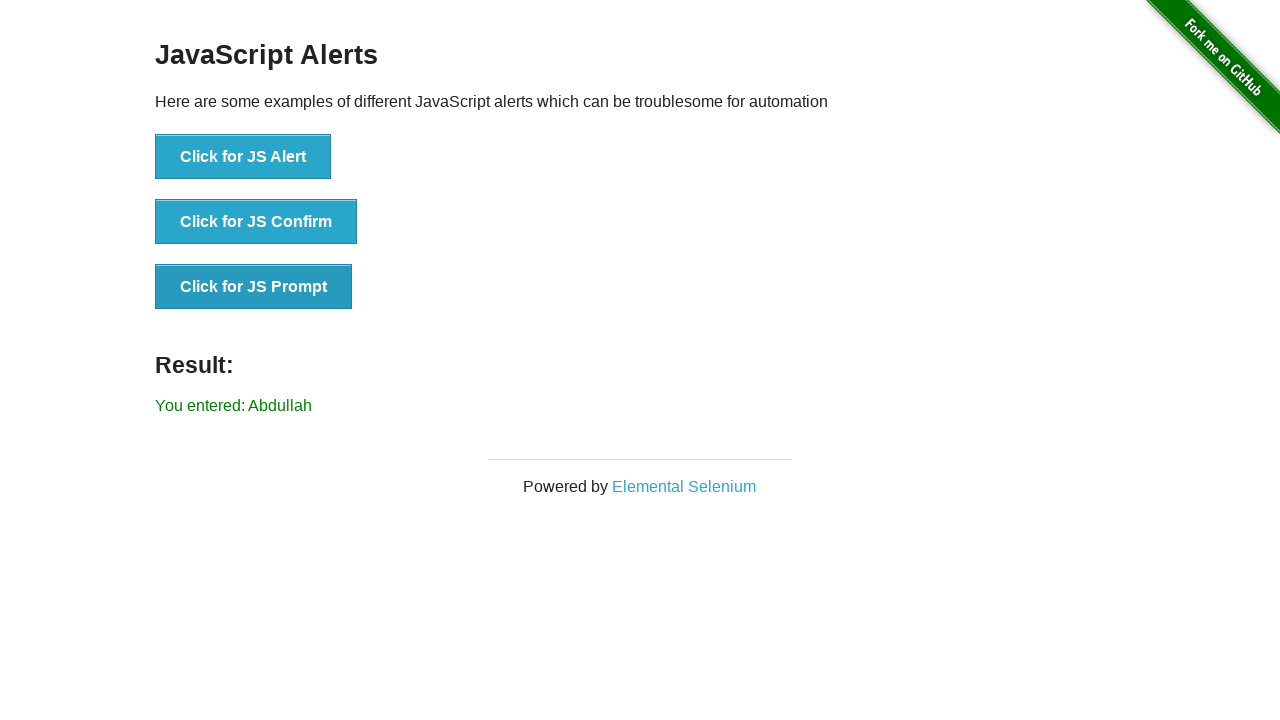

Result element loaded after prompt was handled
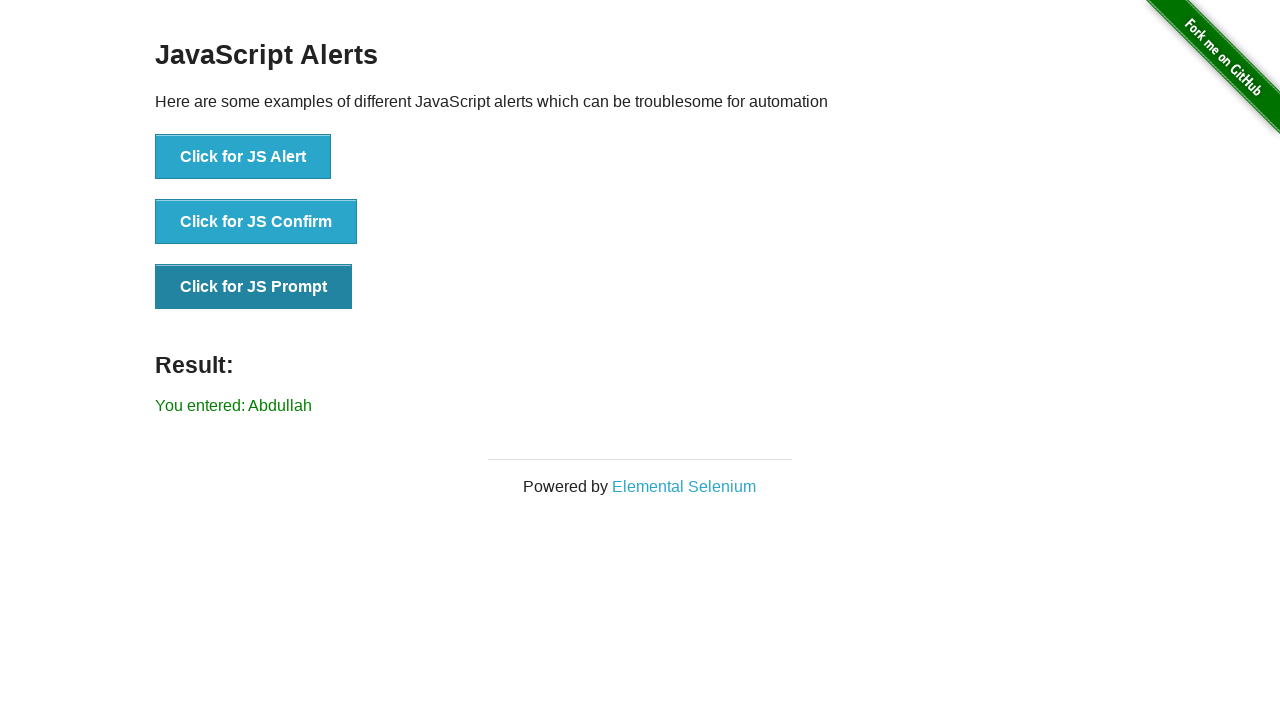

Retrieved result text from page
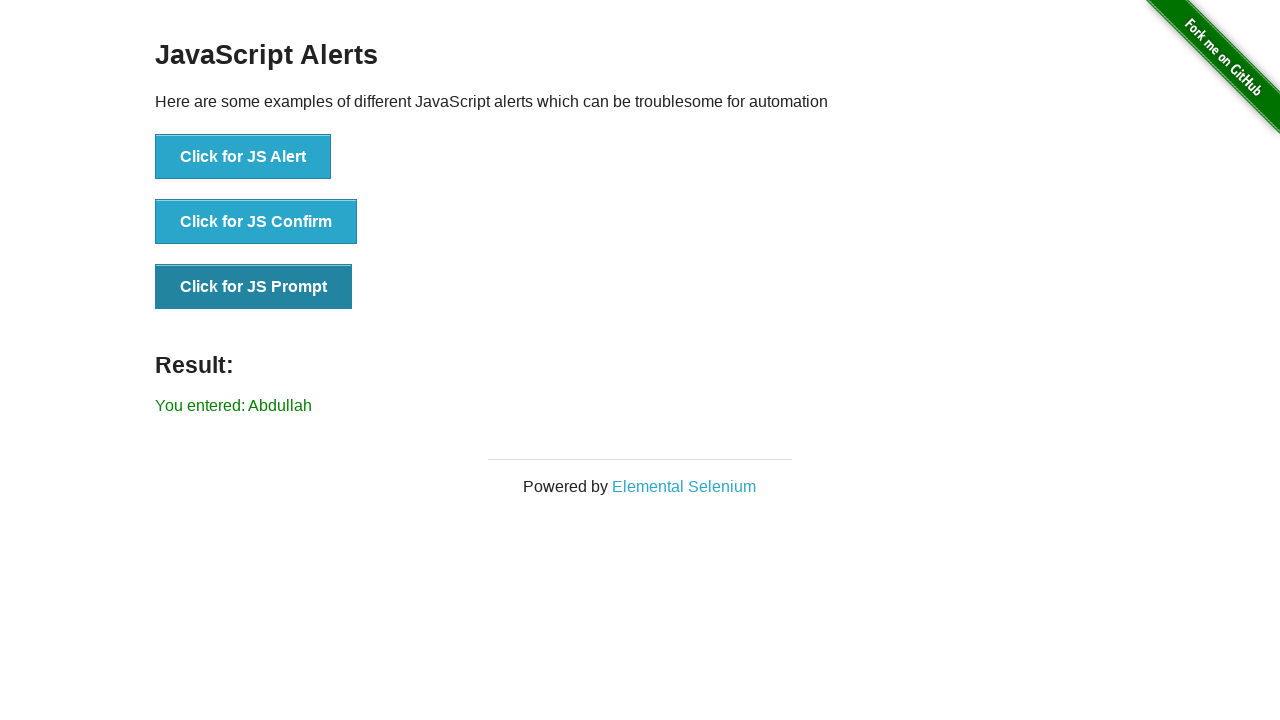

Verified that result text contains 'Abdullah'
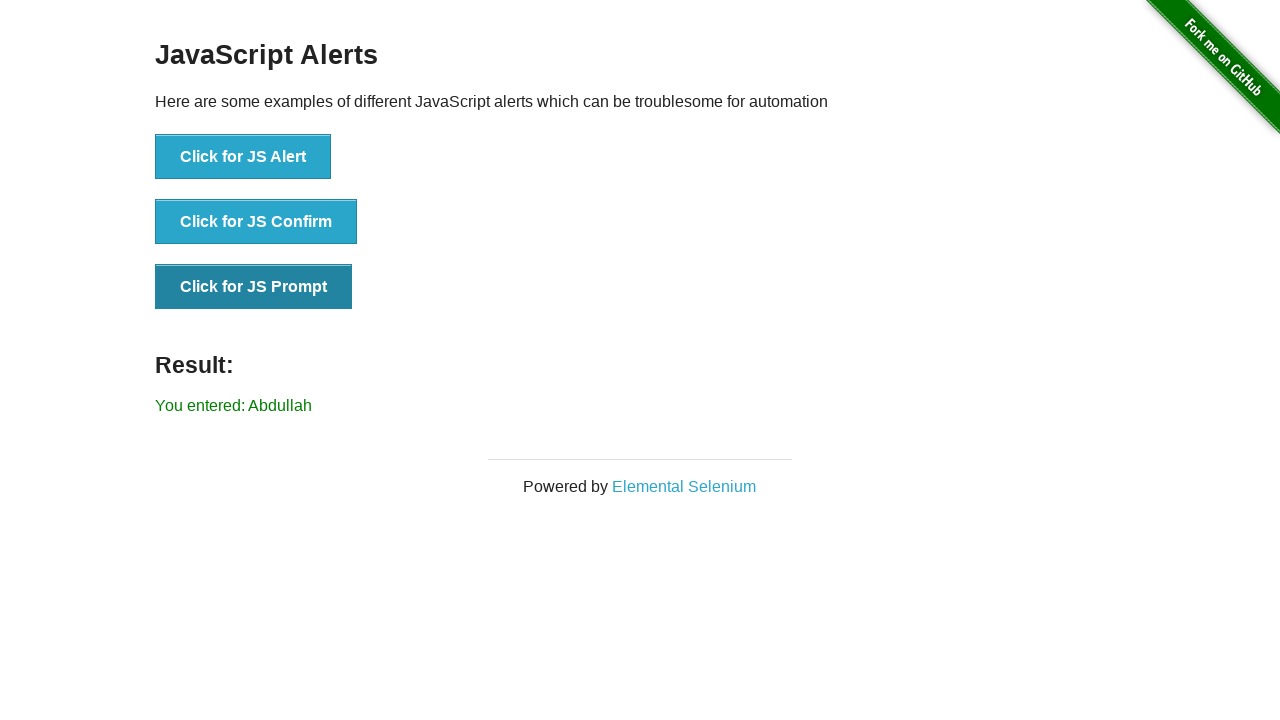

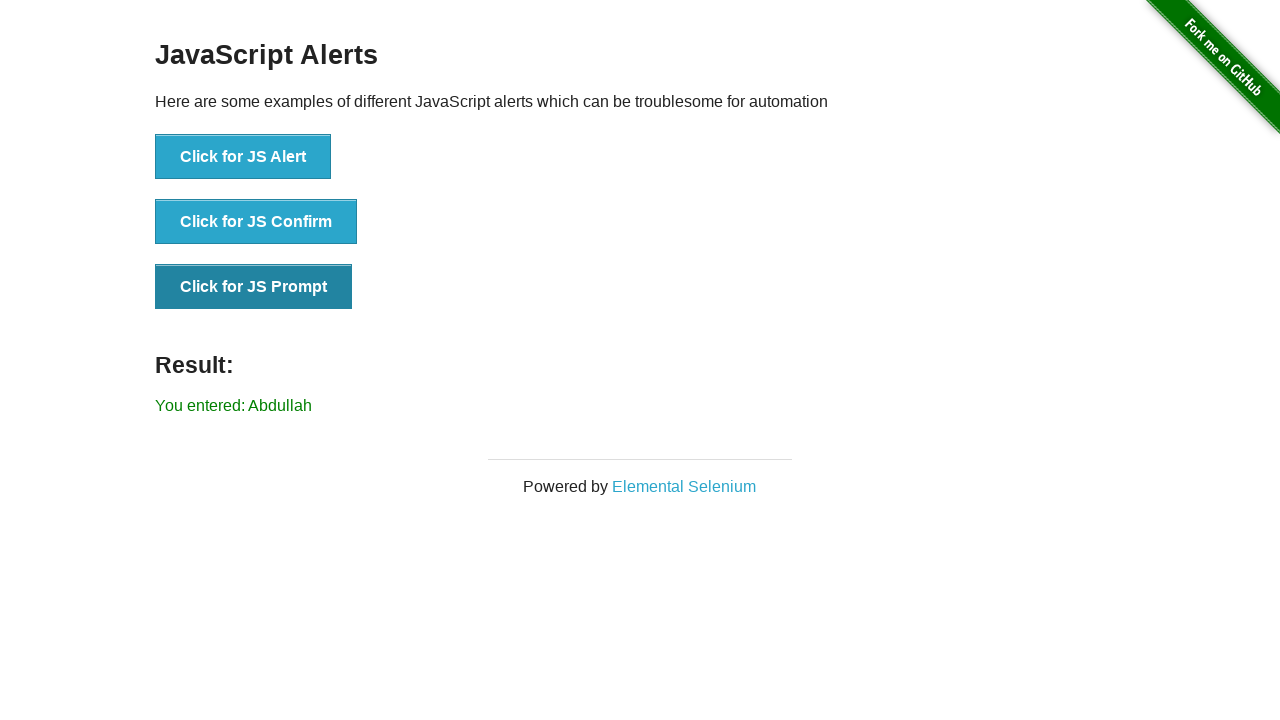